Tests form interaction on a practice Angular page by clicking a checkbox using relative positioning, demonstrating browser element interaction with form controls.

Starting URL: https://rahulshettyacademy.com/angularpractice/

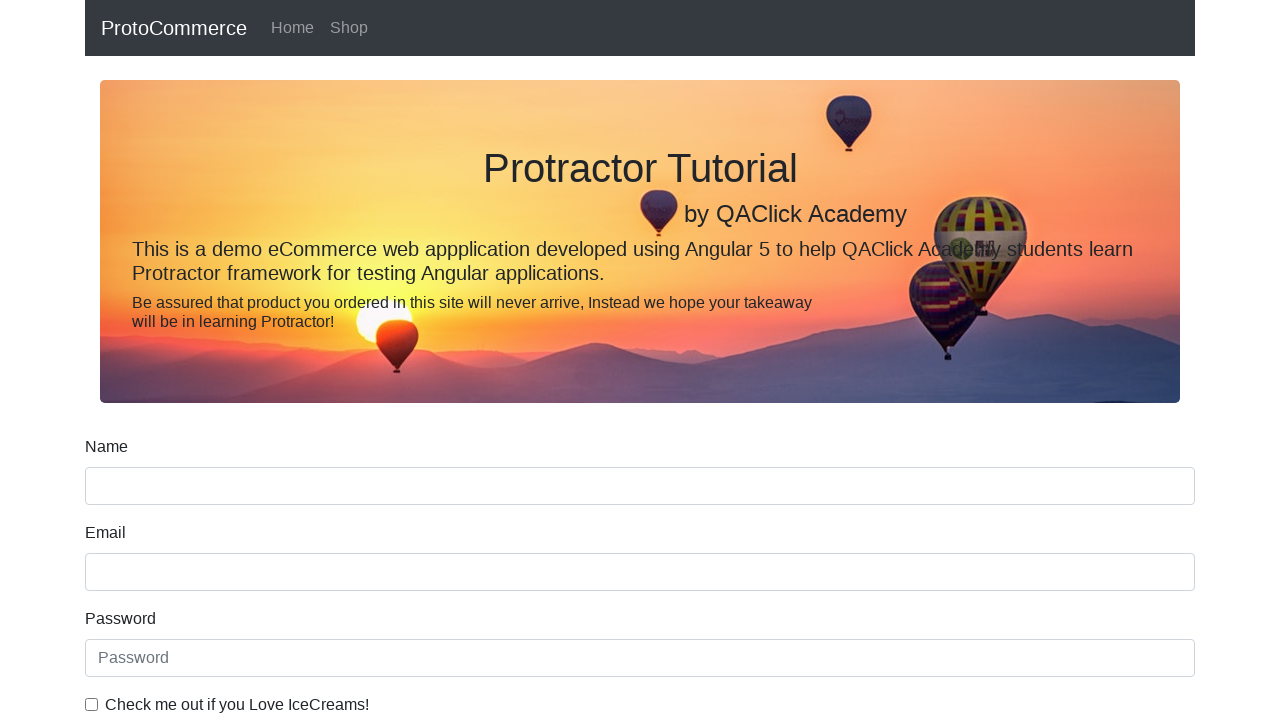

Waited for form to load - name field selector found
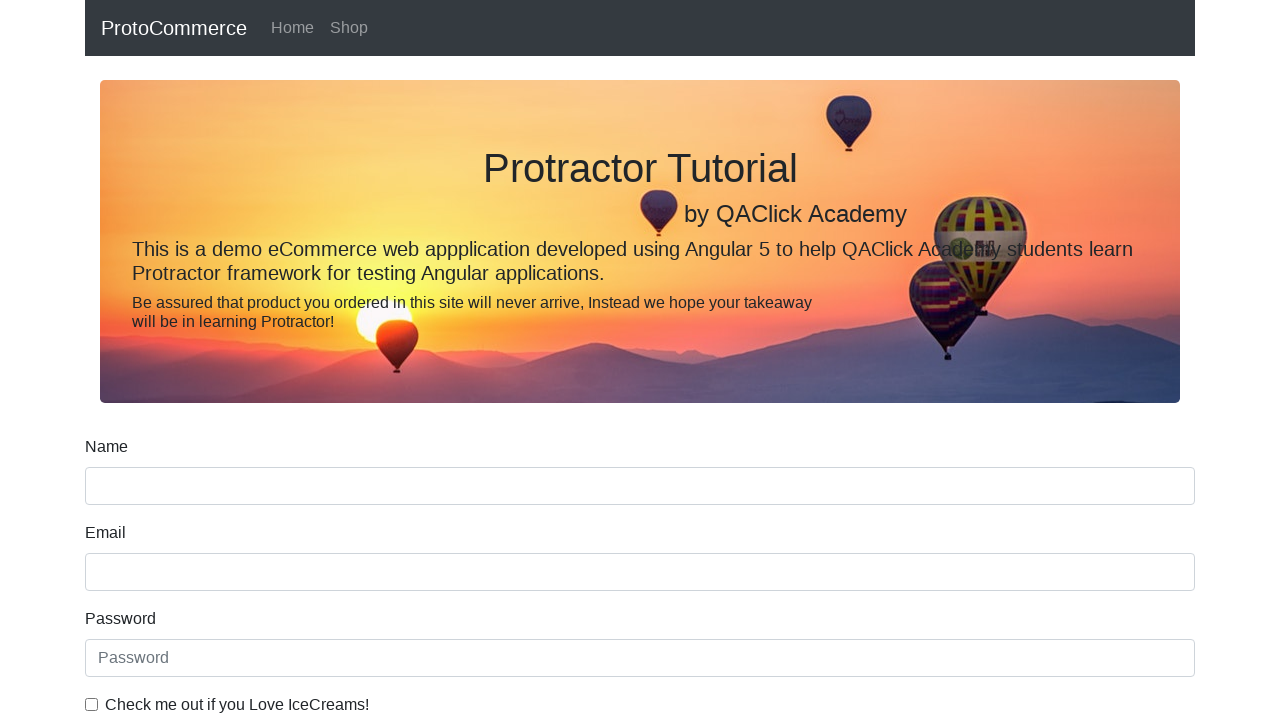

Located ice cream checkbox using relative positioning filter
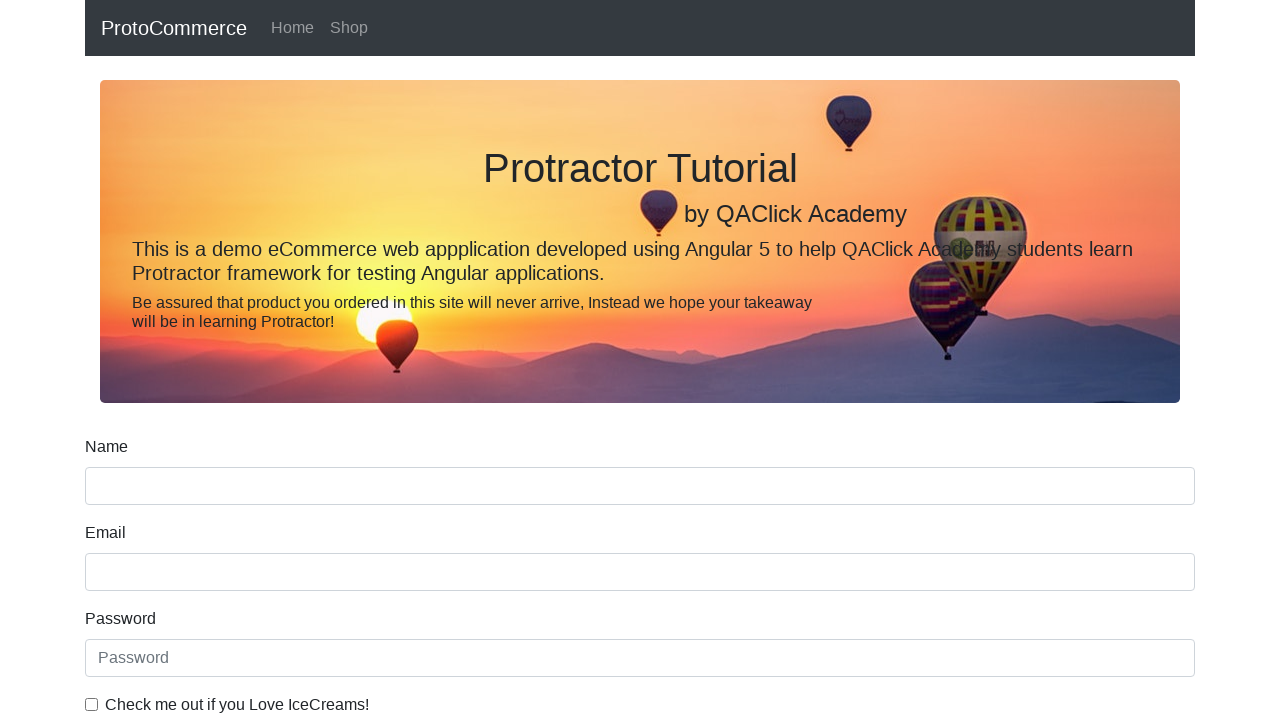

Clicked ice cream checkbox using XPath relative locator at (92, 704) on xpath=//label[contains(text(),'Check me out if you Love IceCreams!')]/preceding-
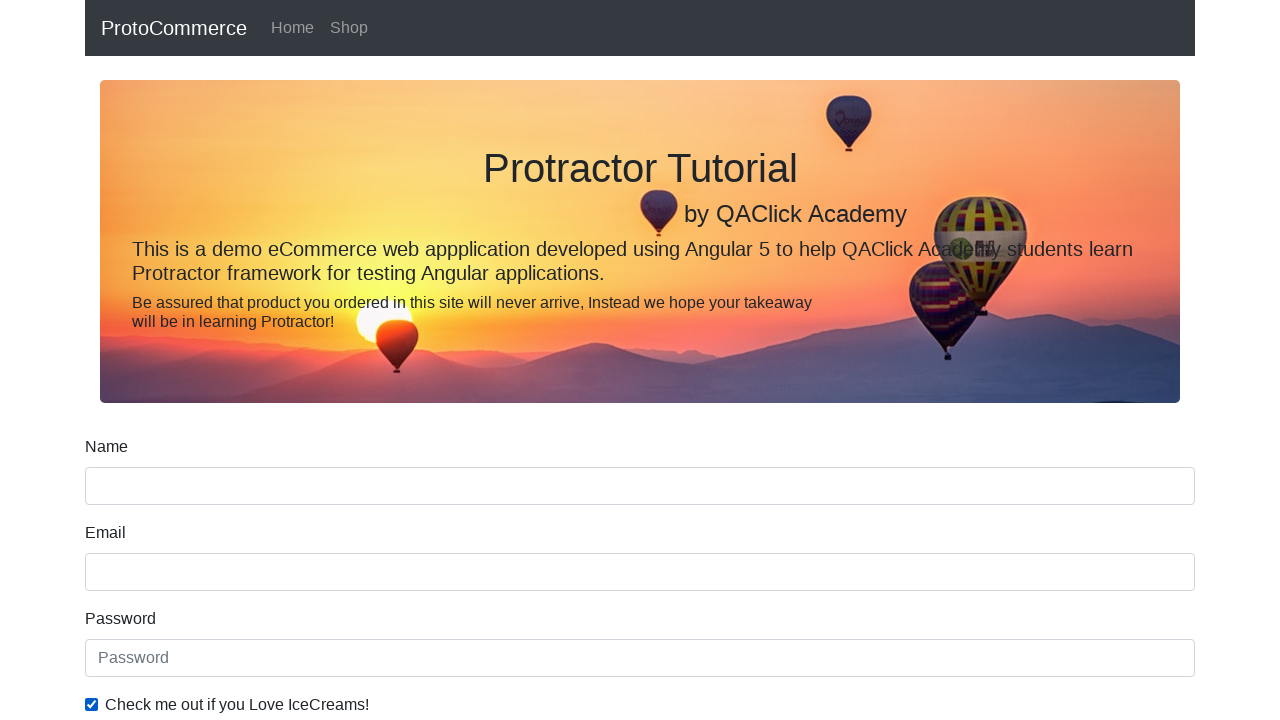

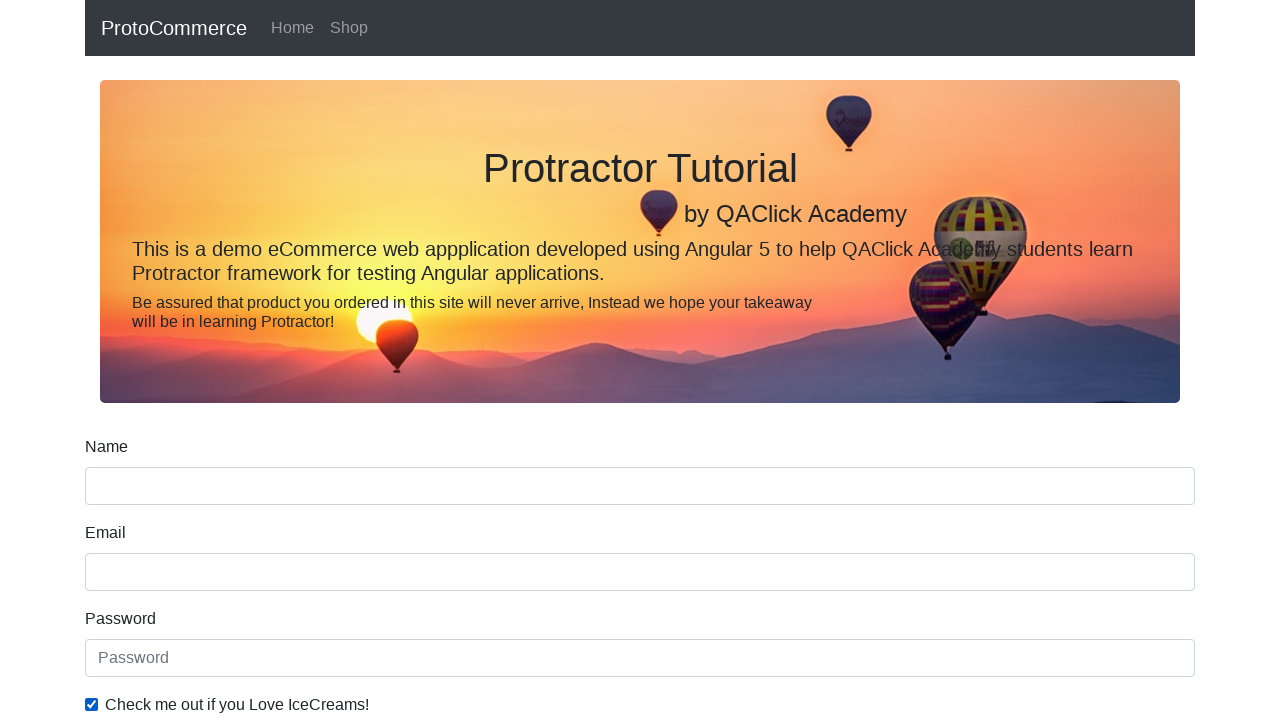